Tests handling of JavaScript confirm dialogs by clicking a button that triggers a confirm dialog, accepting it, and verifying the result message

Starting URL: https://the-internet.herokuapp.com/javascript_alerts

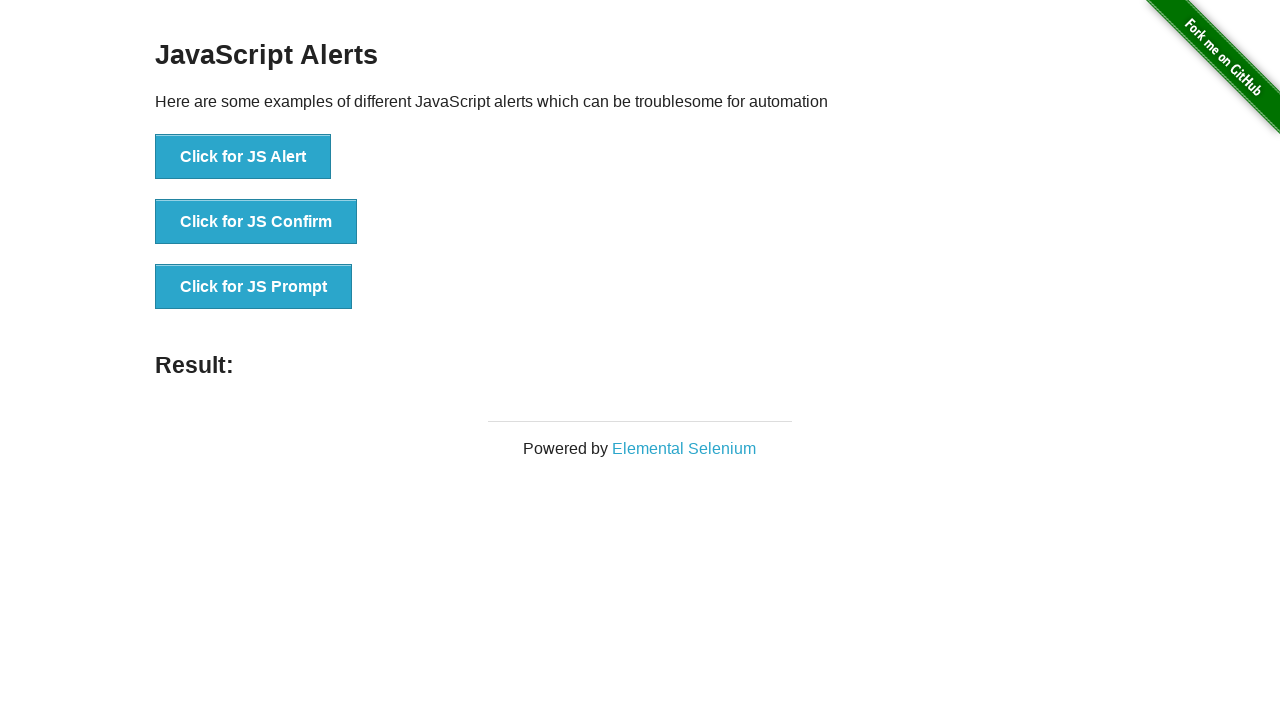

Registered dialog handler to accept confirm dialogs
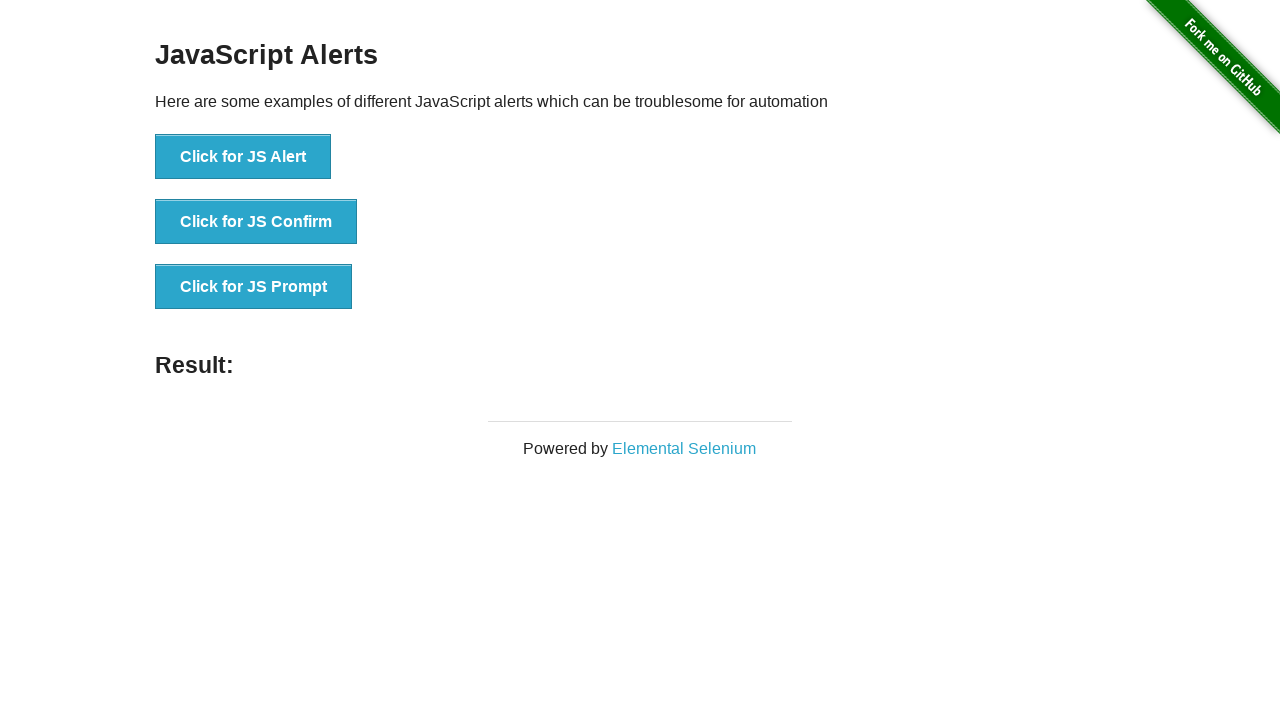

Clicked button to trigger confirm dialog at (256, 222) on button:has-text("Click for JS Confirm")
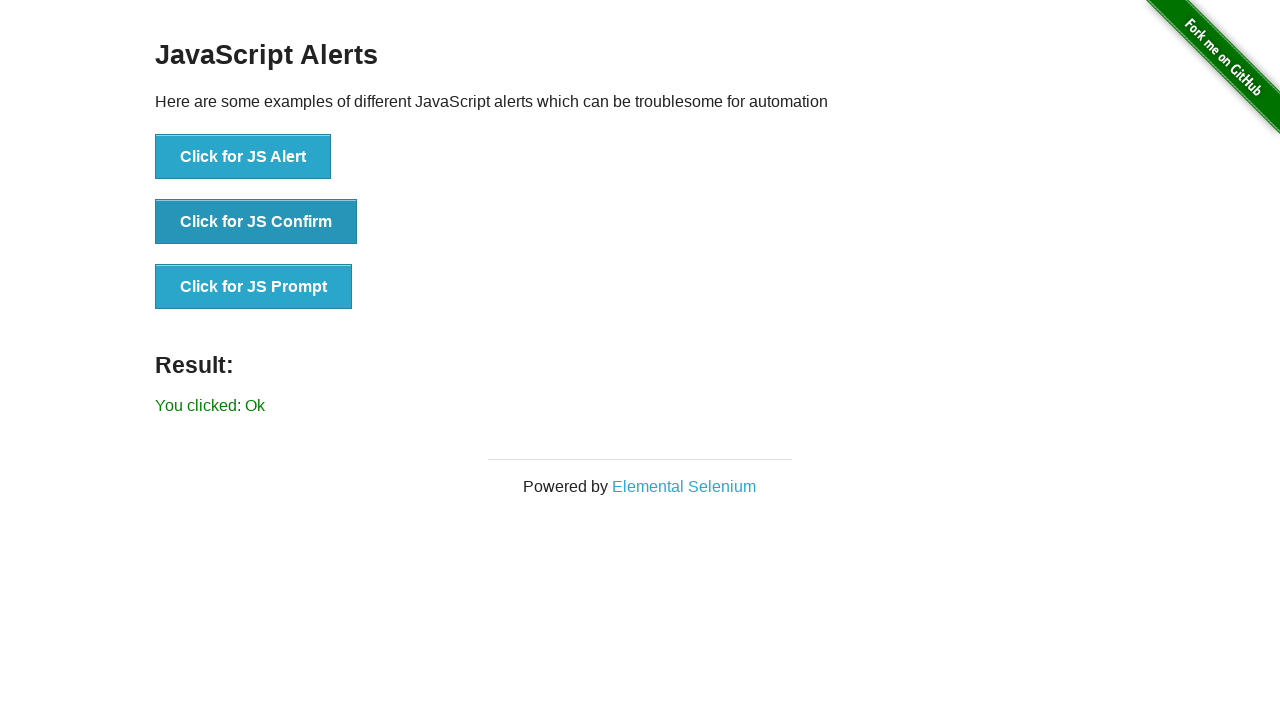

Result message element loaded after accepting confirm dialog
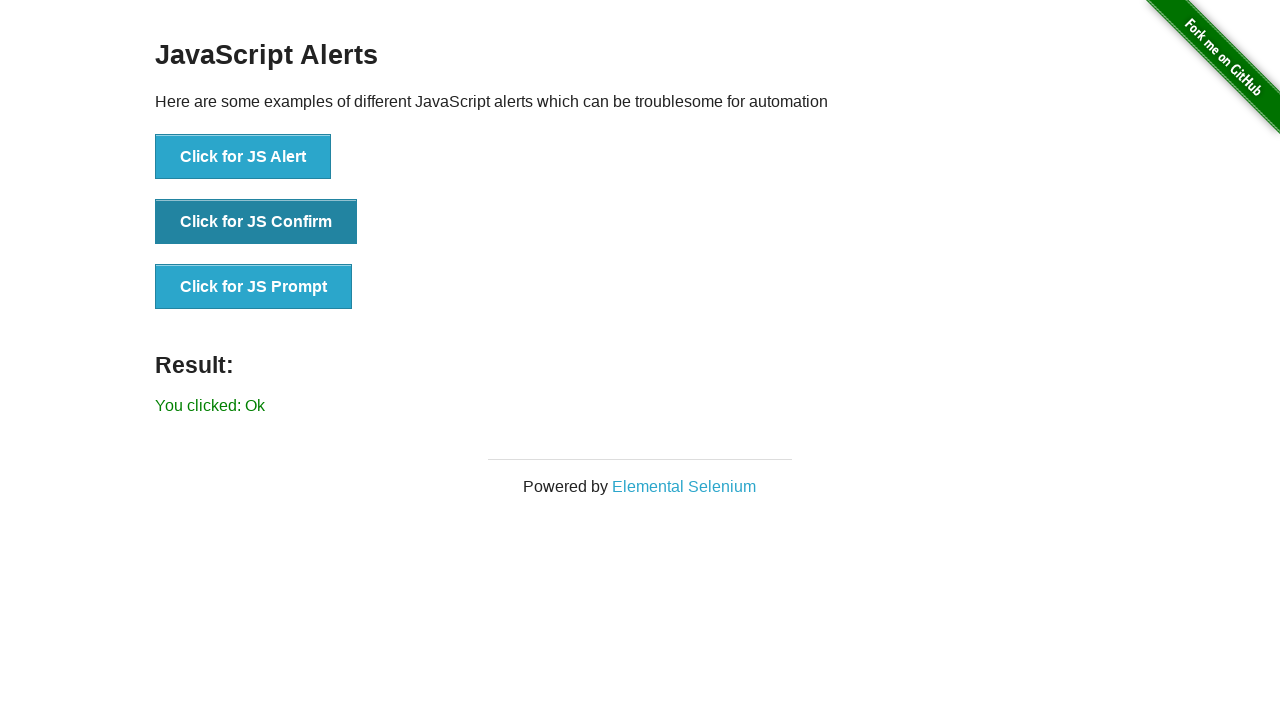

Retrieved result text from page
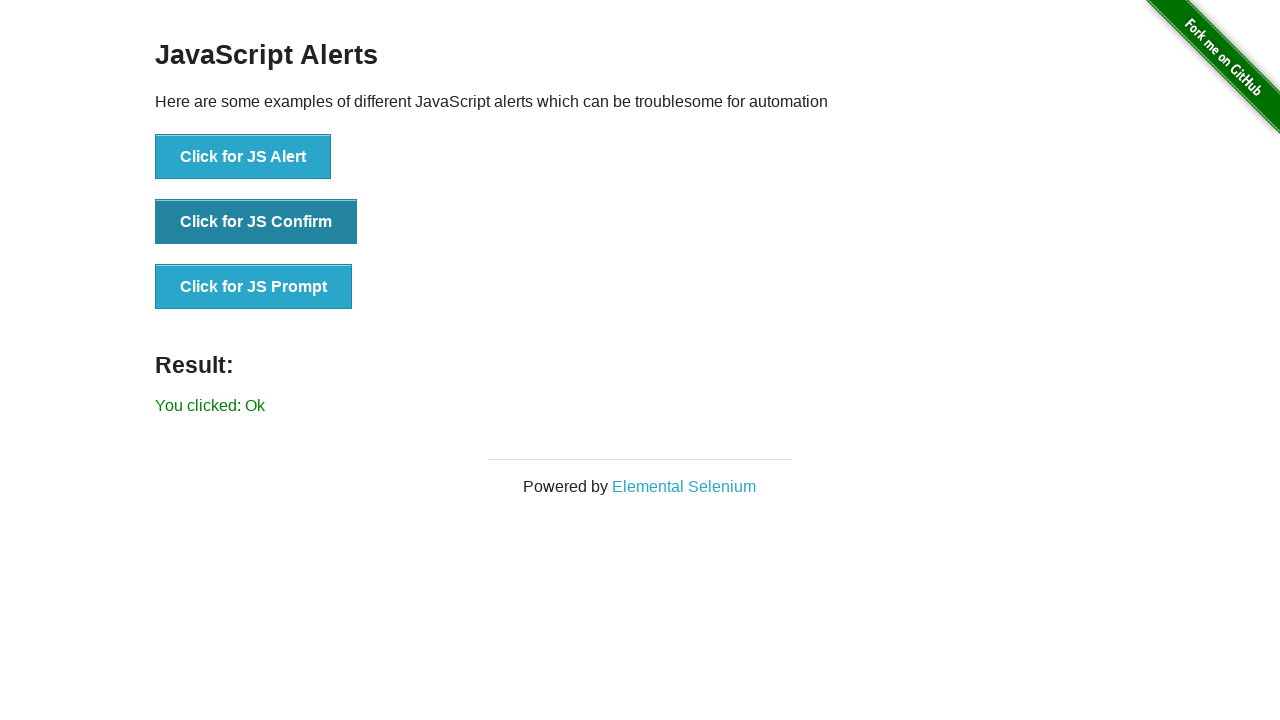

Verified that result message is 'You clicked: Ok'
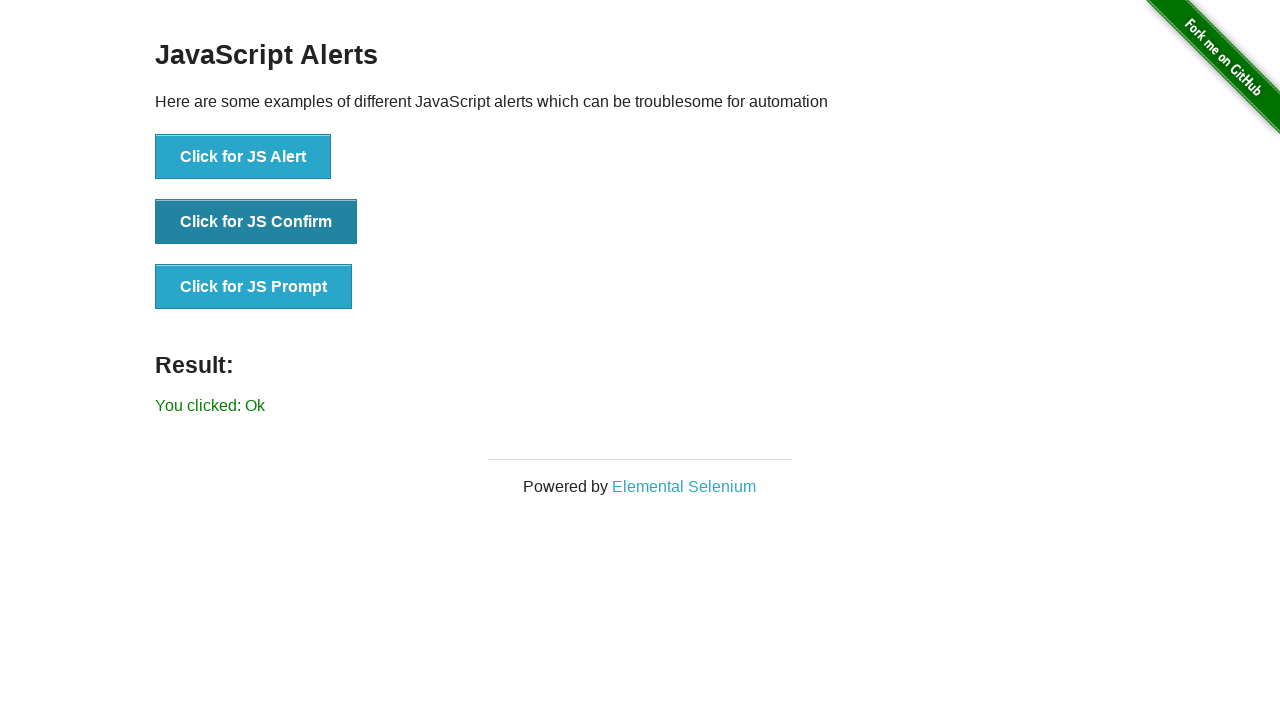

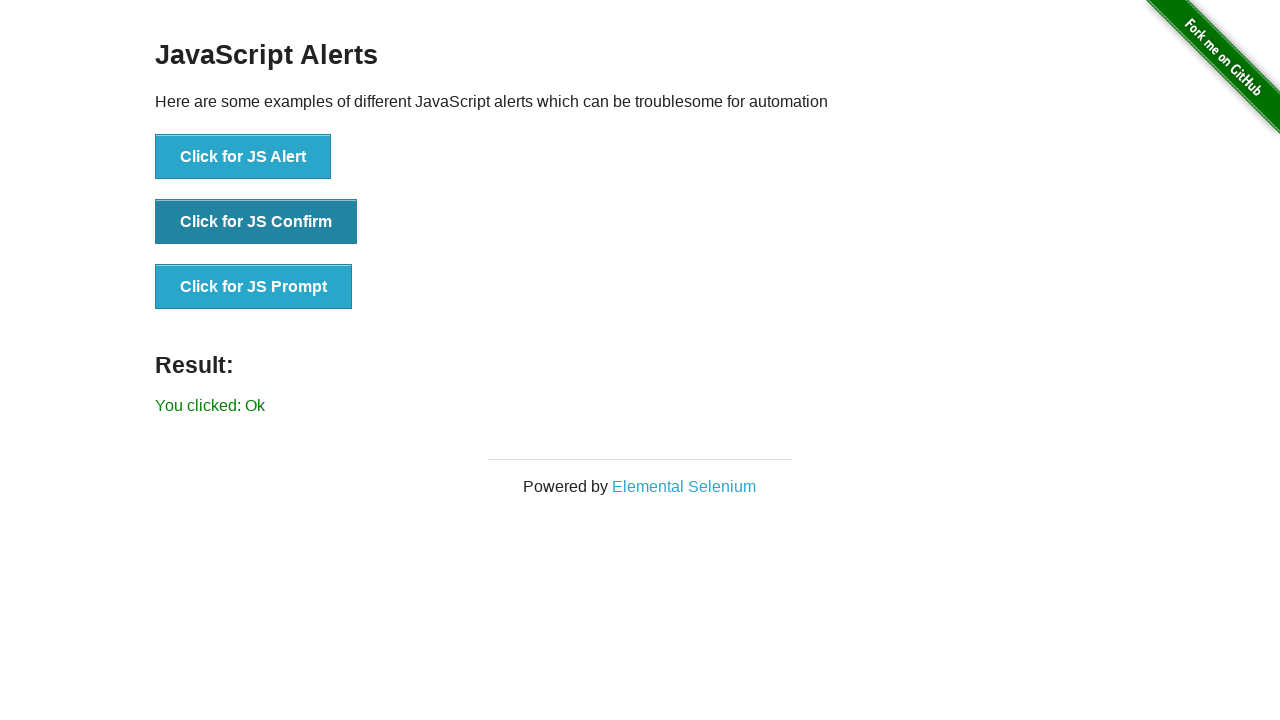